Tests un-marking todo items as complete by unchecking their toggle checkboxes

Starting URL: https://demo.playwright.dev/todomvc

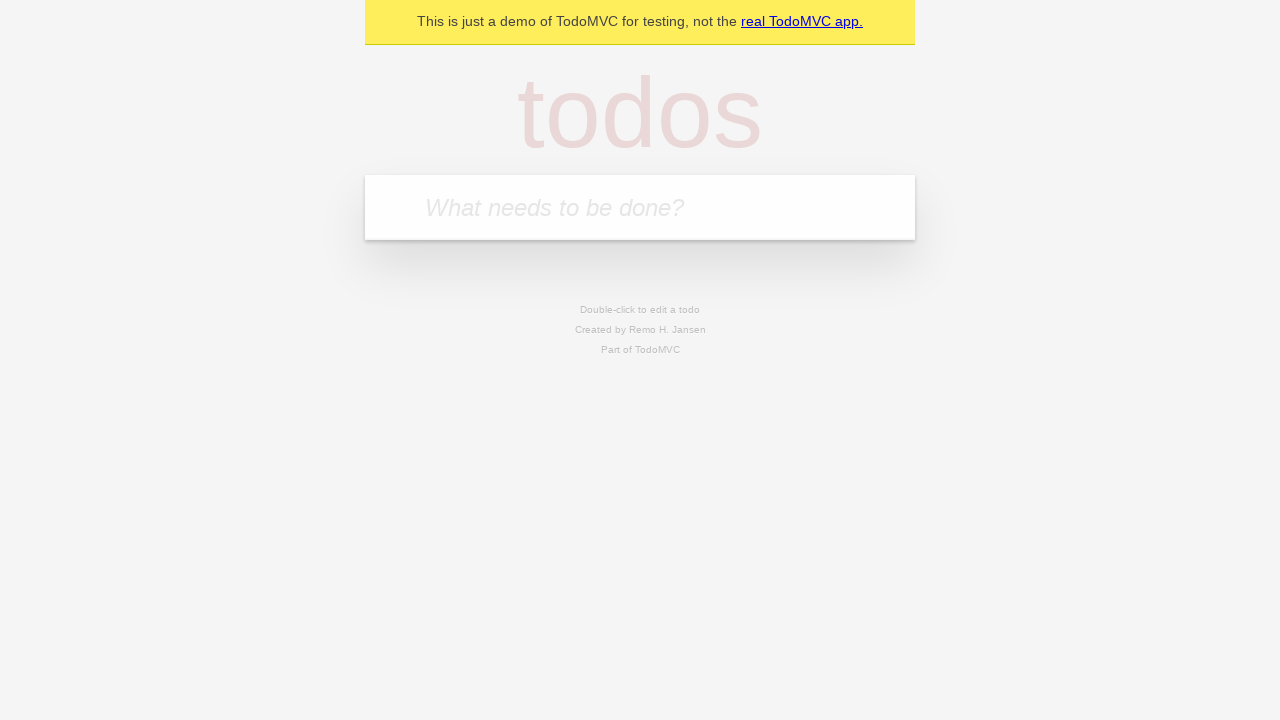

Filled first todo item field with 'buy some cheese' on .new-todo
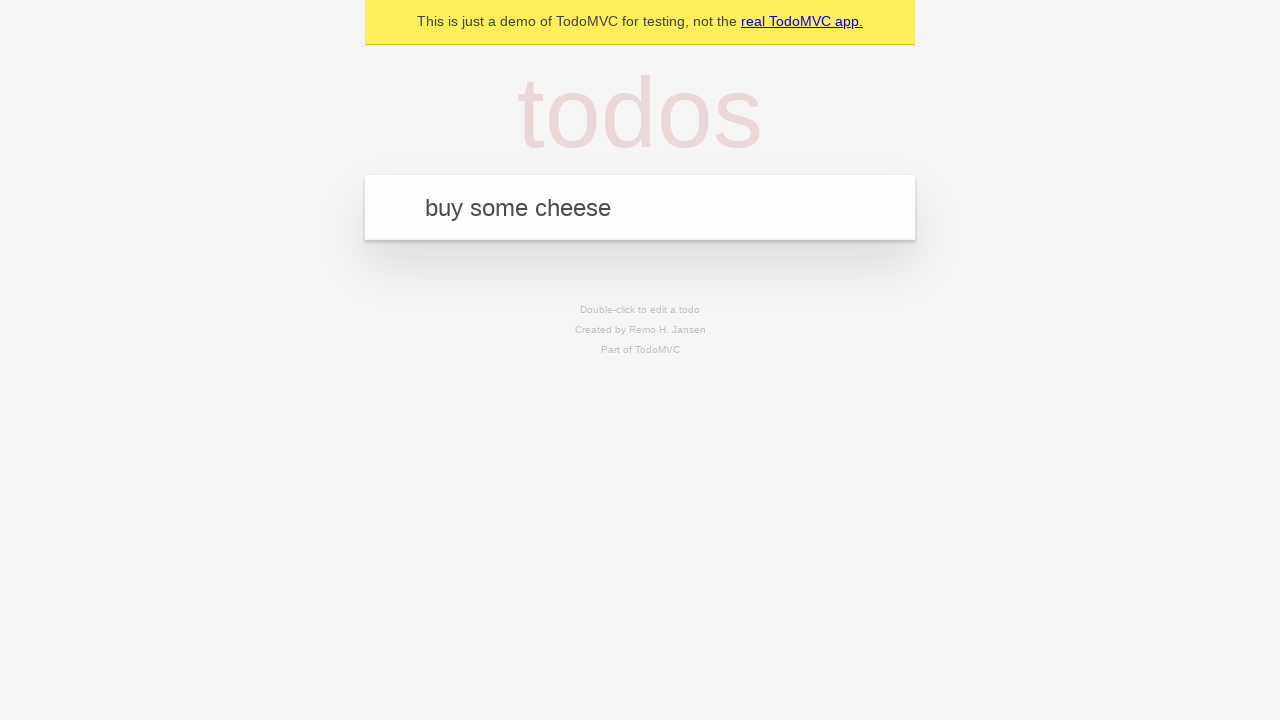

Pressed Enter to add first todo item on .new-todo
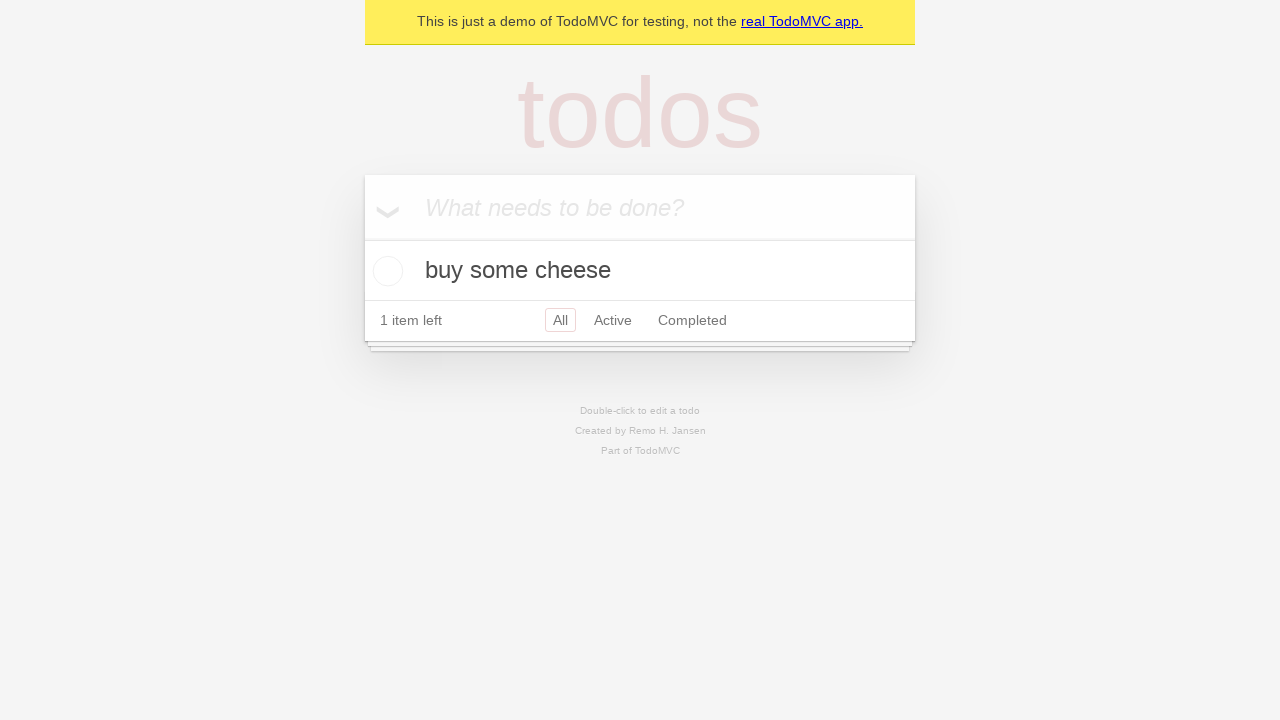

Filled second todo item field with 'feed the cat' on .new-todo
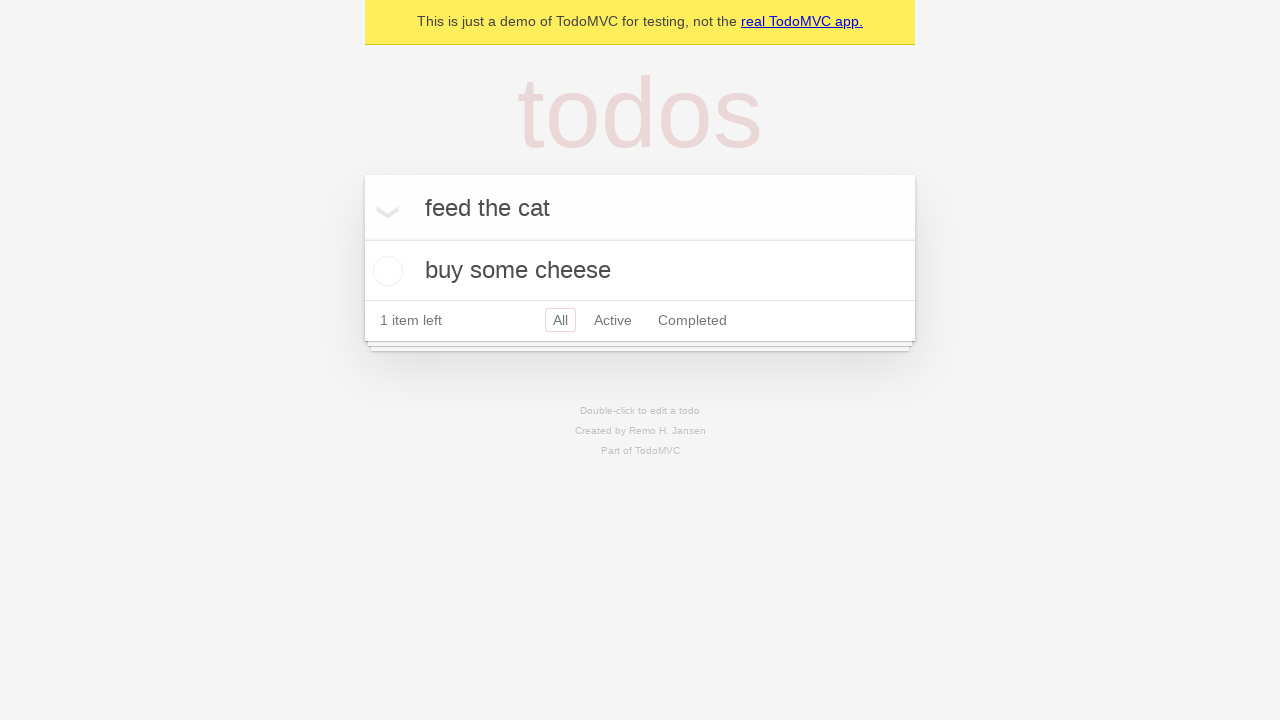

Pressed Enter to add second todo item on .new-todo
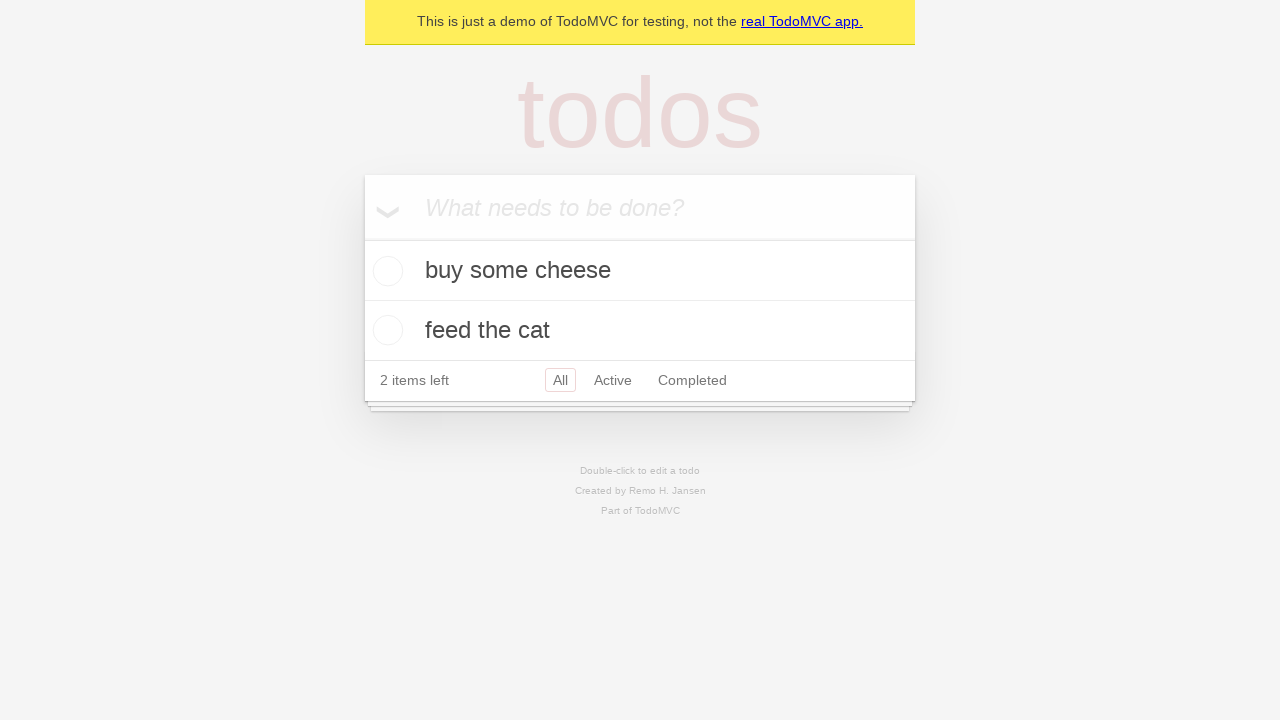

Waited for both todo items to appear in the list
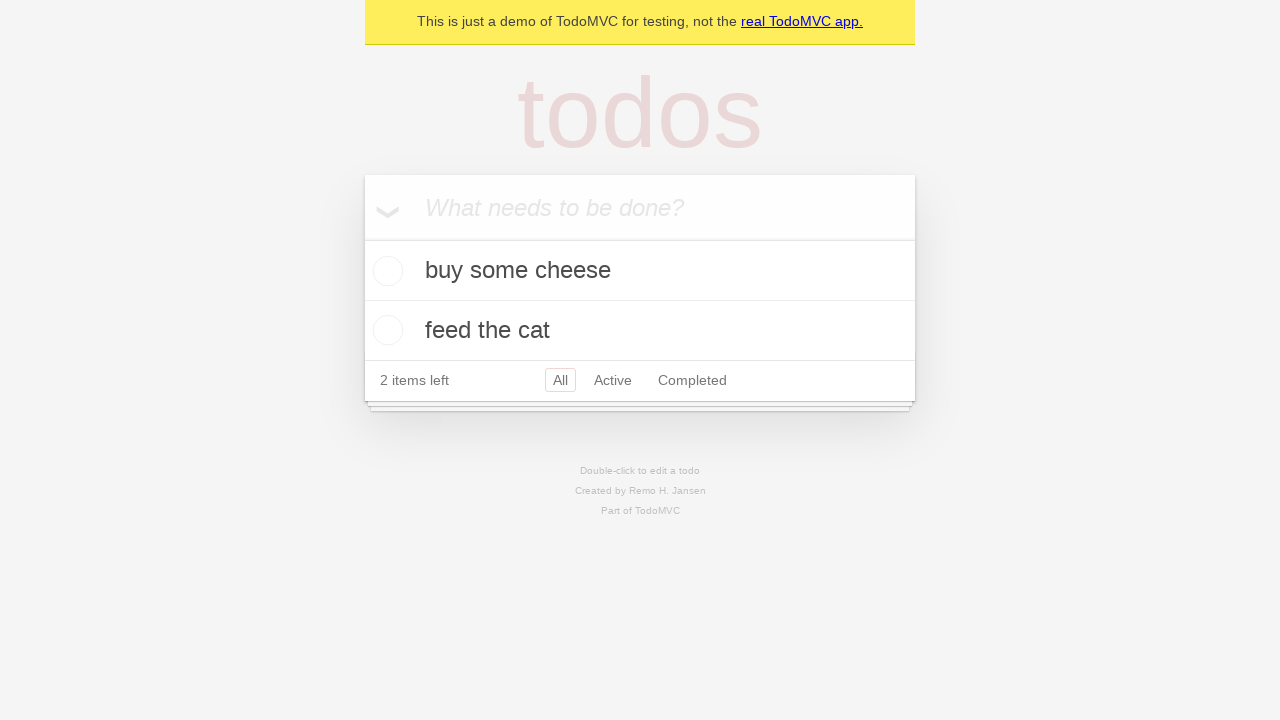

Marked first todo item as complete by checking its toggle at (385, 271) on .todo-list li >> nth=0 >> .toggle
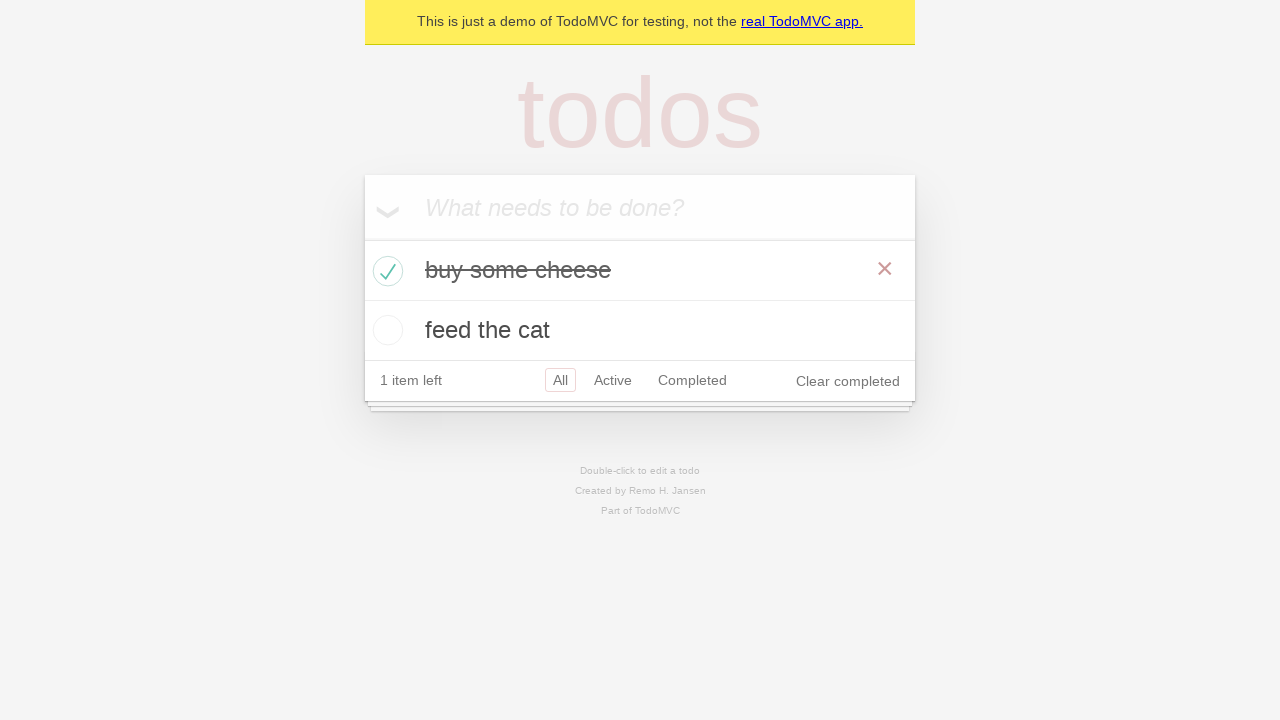

Unmarked first todo item as complete by unchecking its toggle at (385, 271) on .todo-list li >> nth=0 >> .toggle
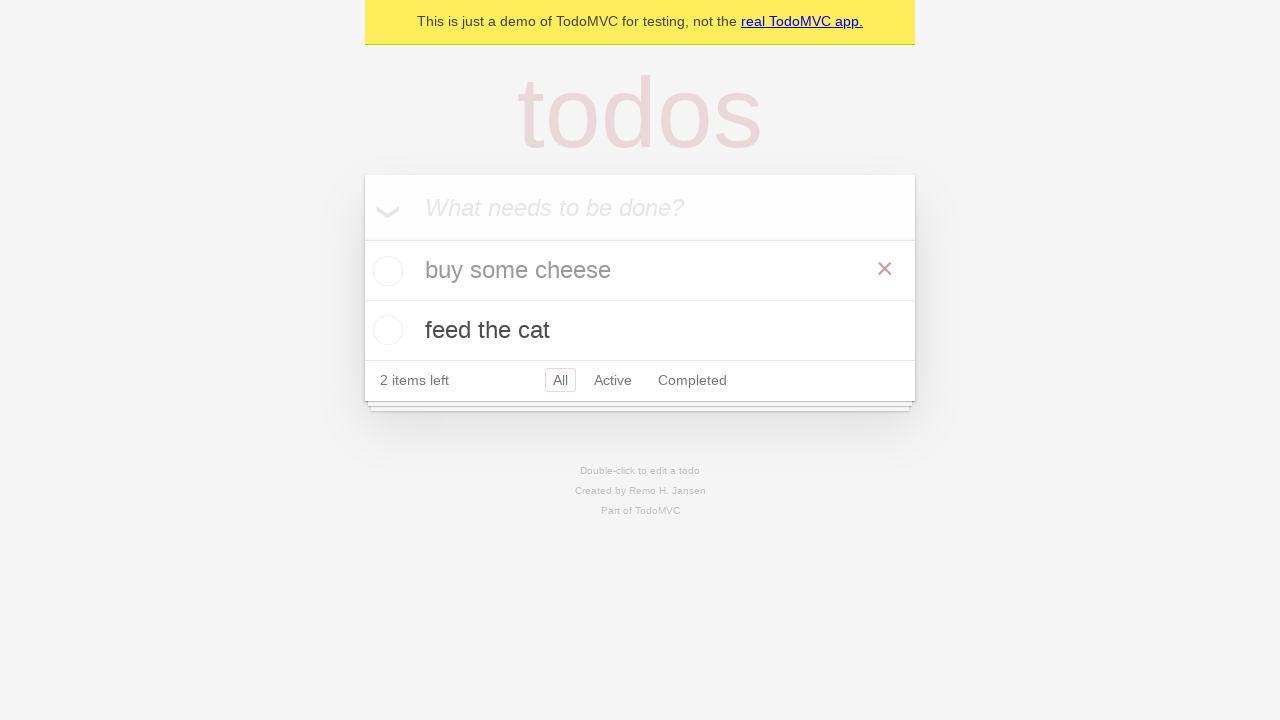

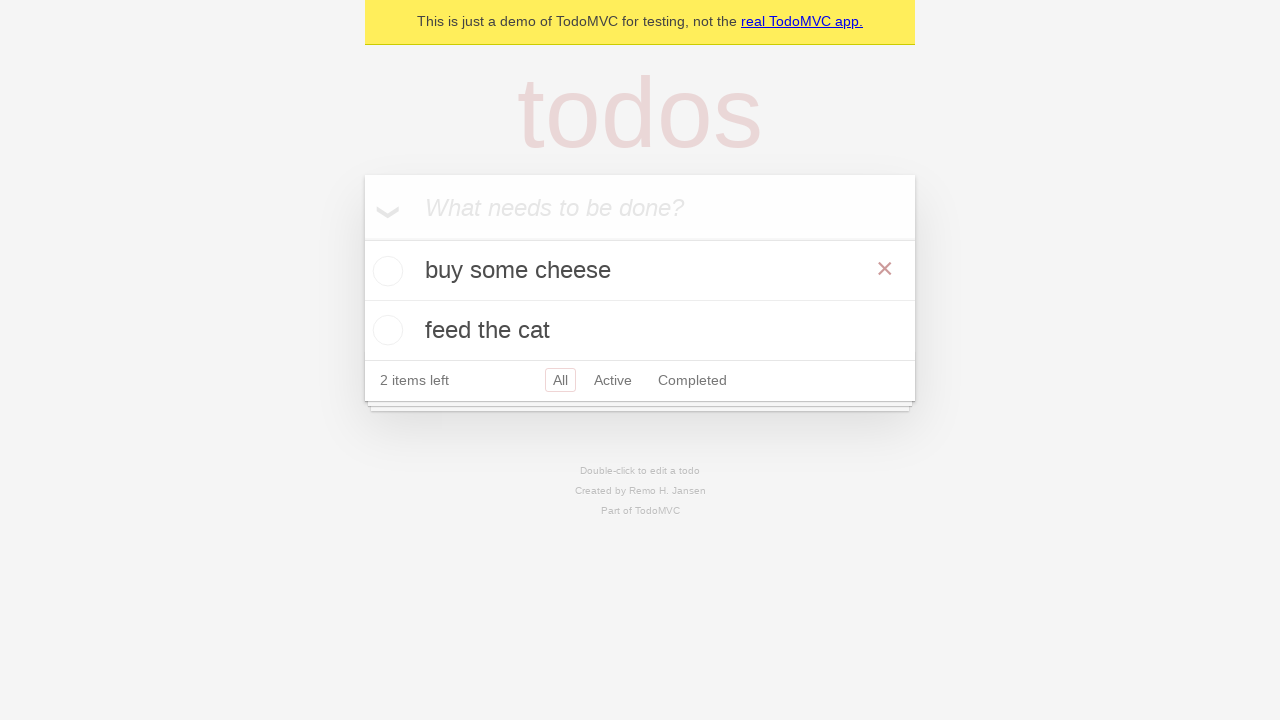